Tests the jQuery UI Dialog widget by navigating to the Dialog demo page, switching to the iframe containing the demo, and closing the dialog by clicking the close button.

Starting URL: https://jqueryui.com/

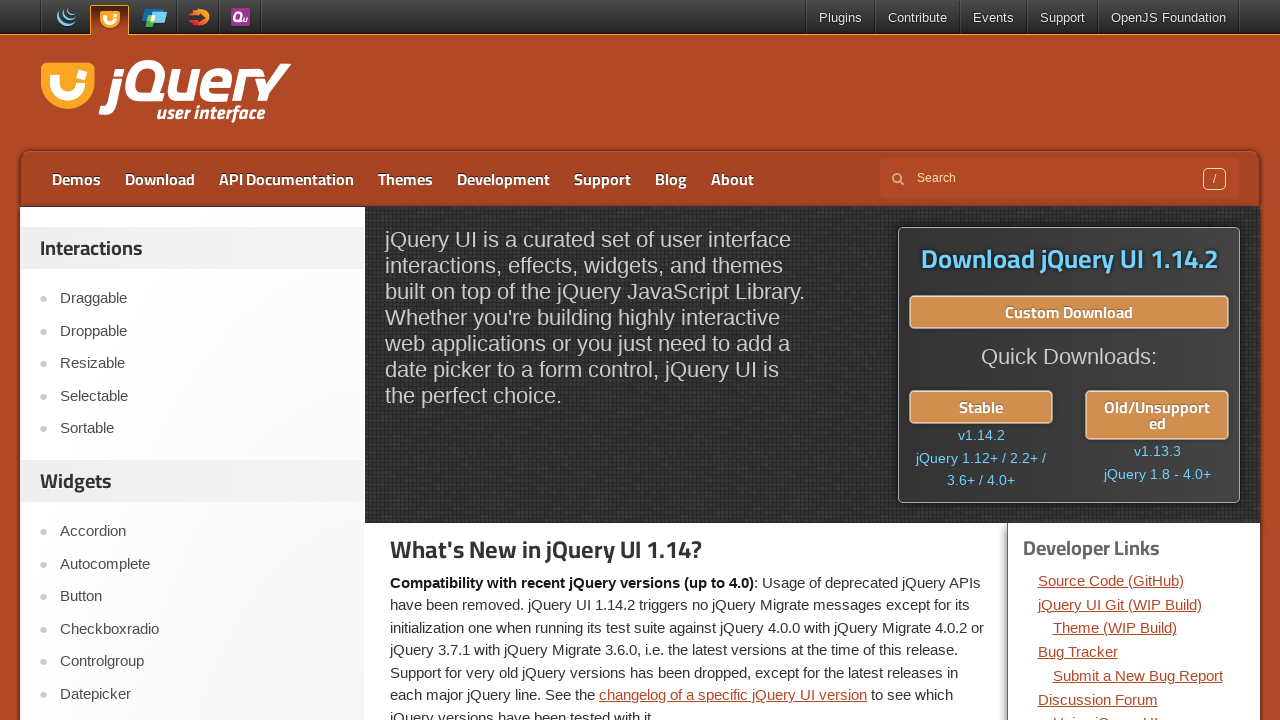

Clicked on the Dialog link in the navigation at (202, 709) on xpath=//a[contains(text(),'Dialog')]
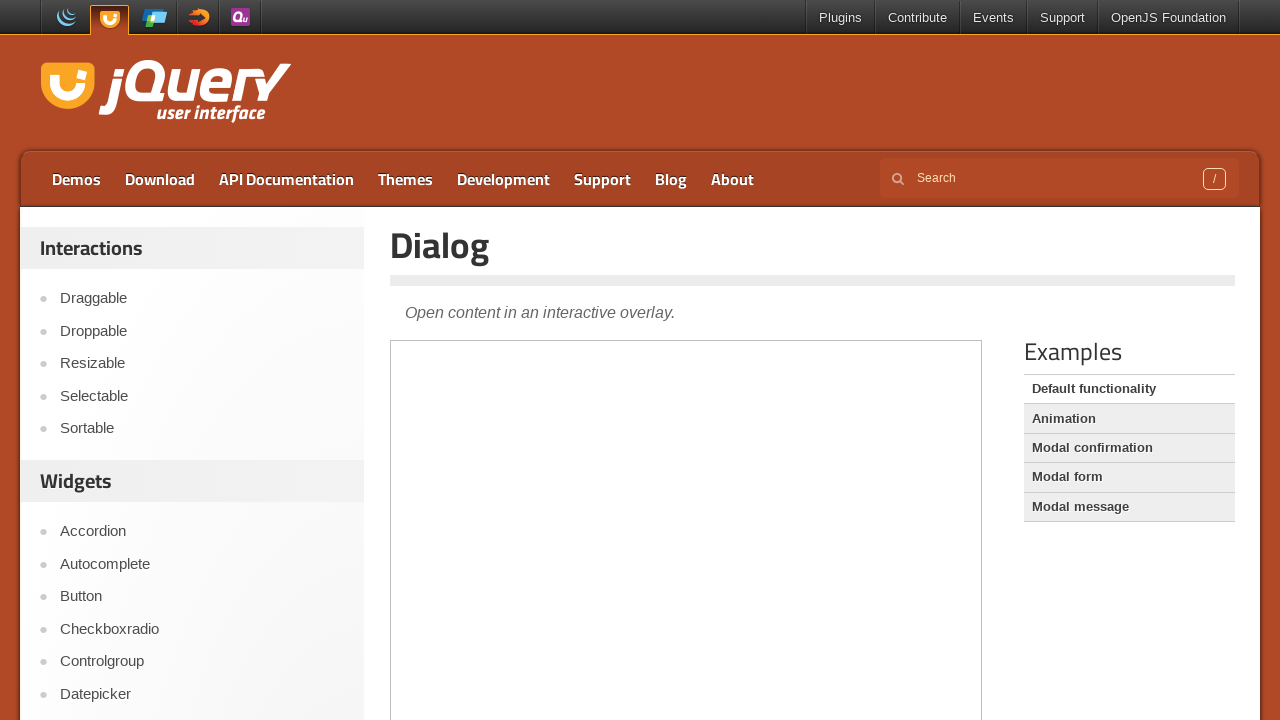

Located the demo iframe containing the Dialog widget
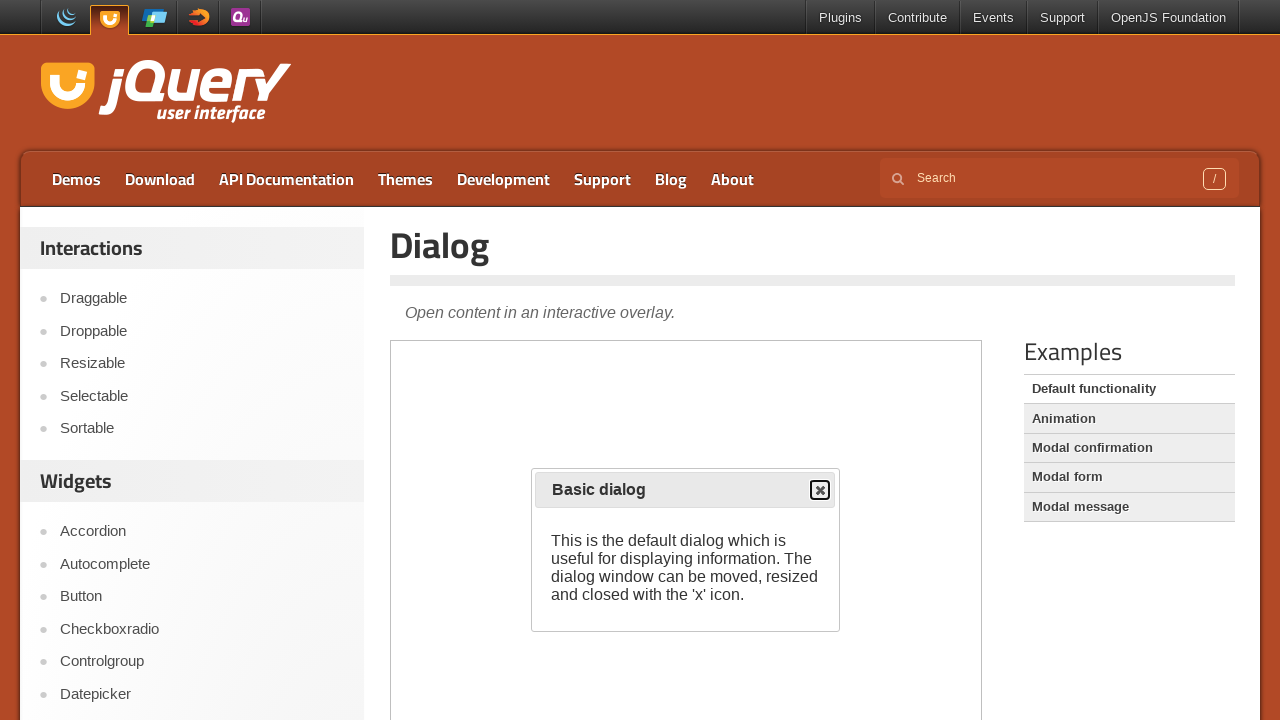

Clicked the close button (X) on the dialog widget at (820, 490) on iframe.demo-frame >> nth=0 >> internal:control=enter-frame >> span[class$='close
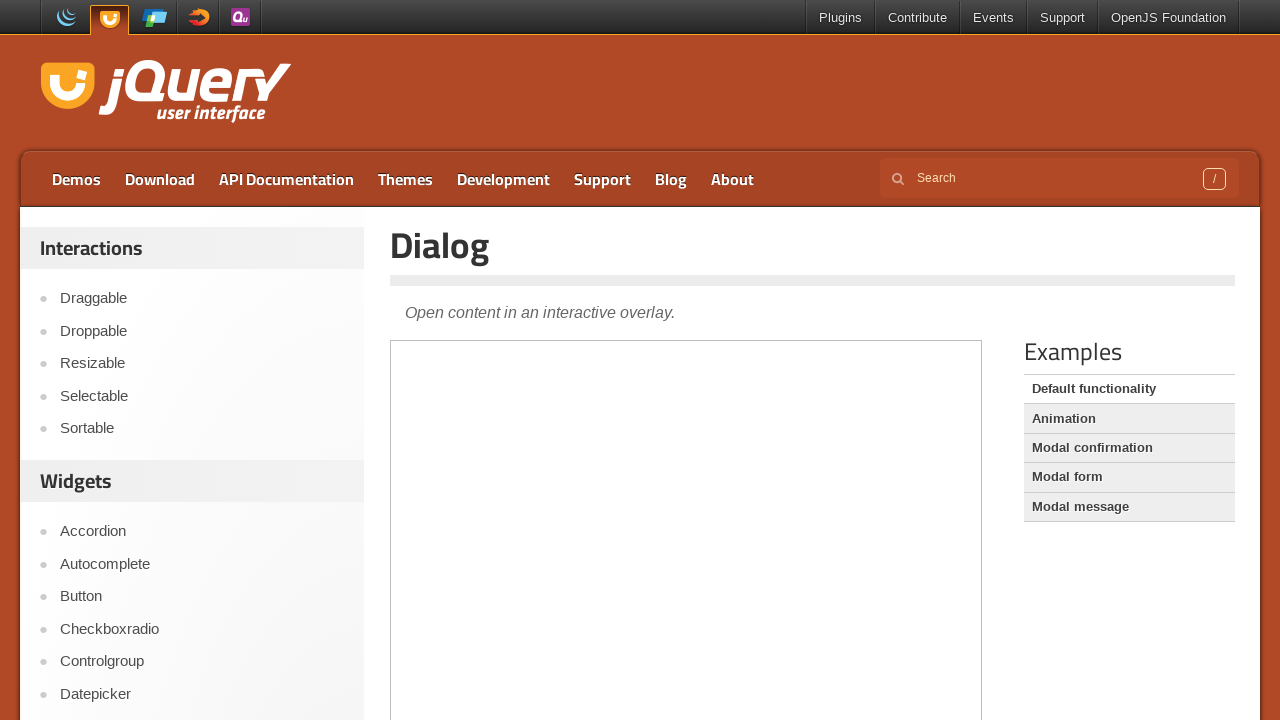

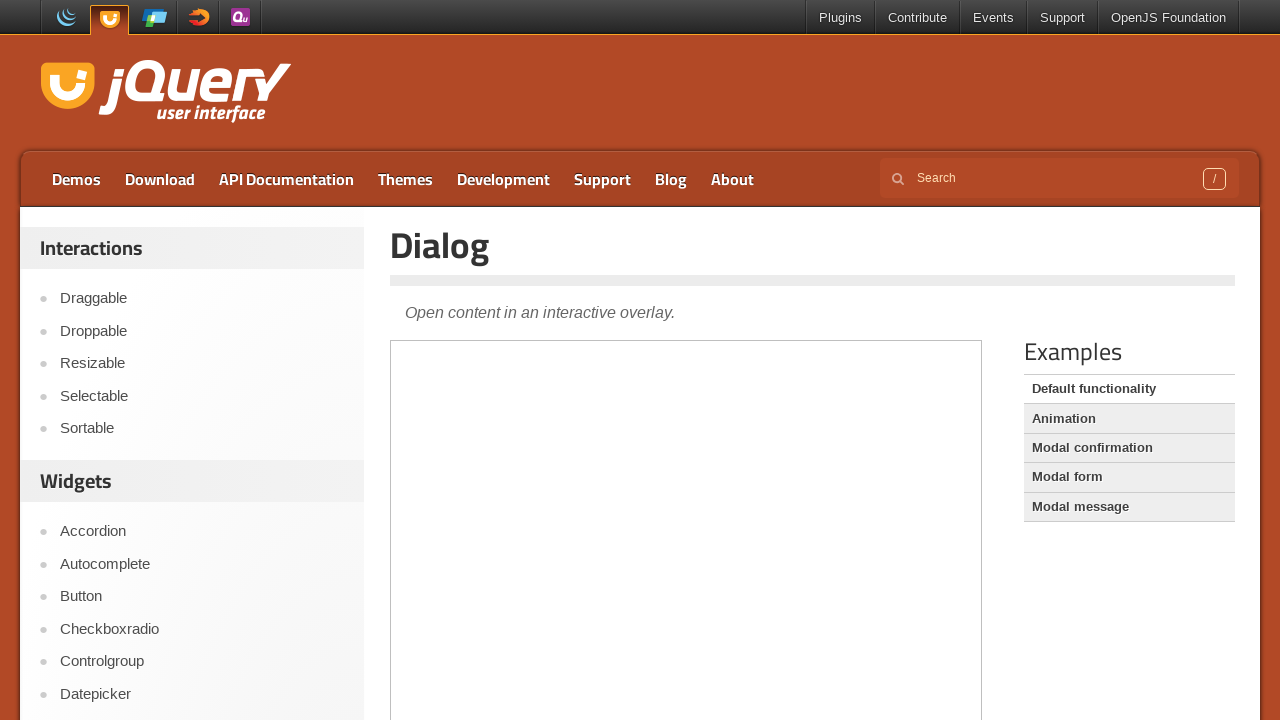